Tests a math CAPTCHA demo by reading a math problem from the page, calculating the answer, entering it in the input field, and verifying the form responds correctly. Repeats this process multiple times with page refreshes.

Starting URL: https://www.jqueryscript.net/demo/Simple-Math-Captcha-Plugin-for-jQuery-ebcaptcha/demo/

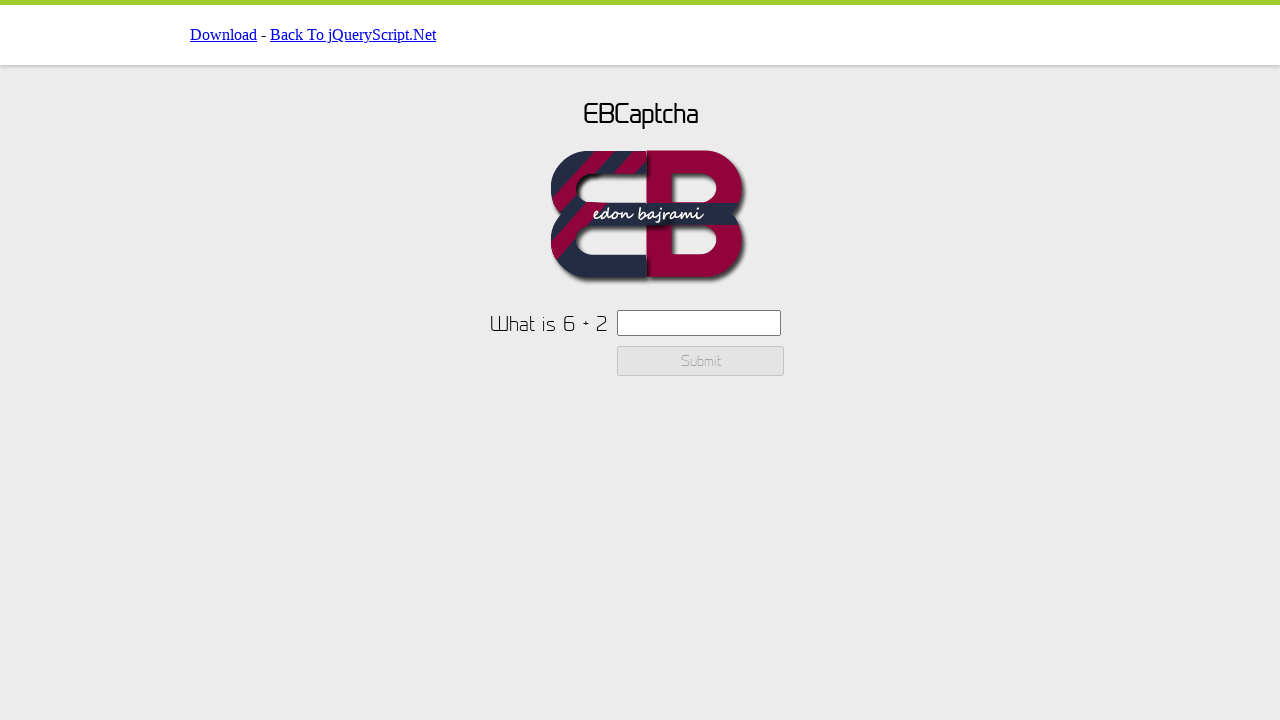

CAPTCHA text element loaded
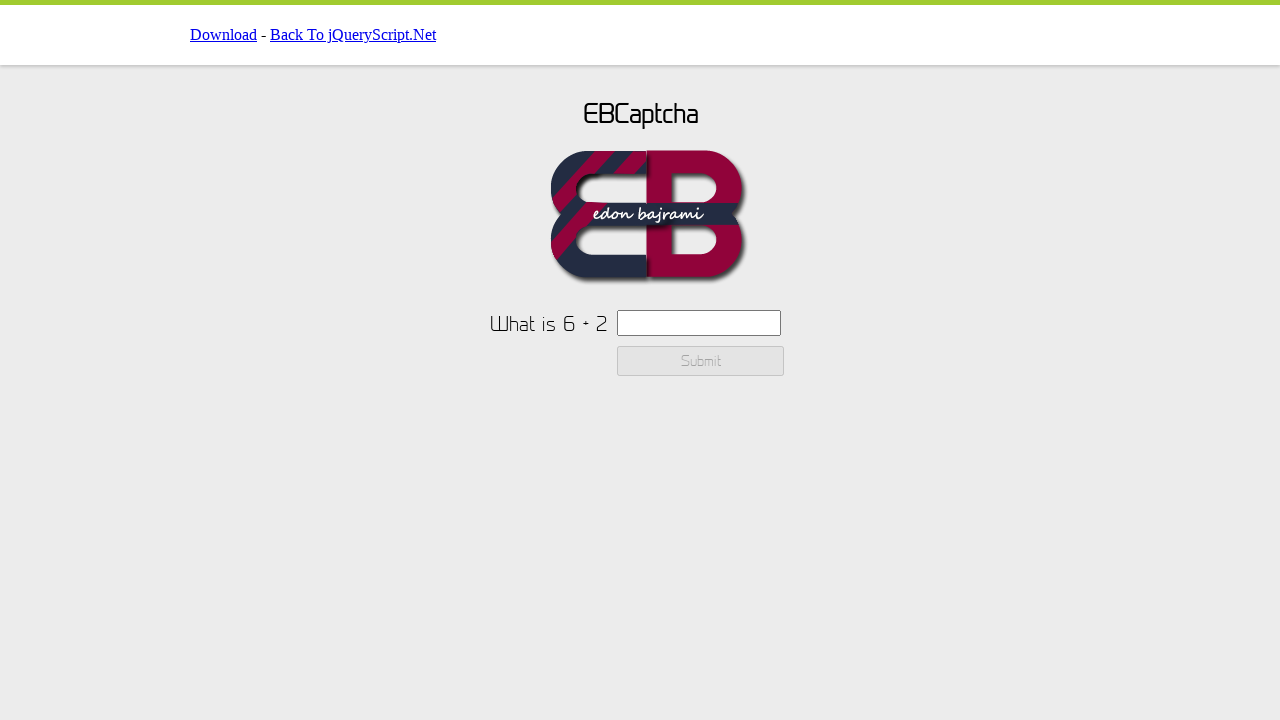

Retrieved CAPTCHA text: 'What is 6 + 2'
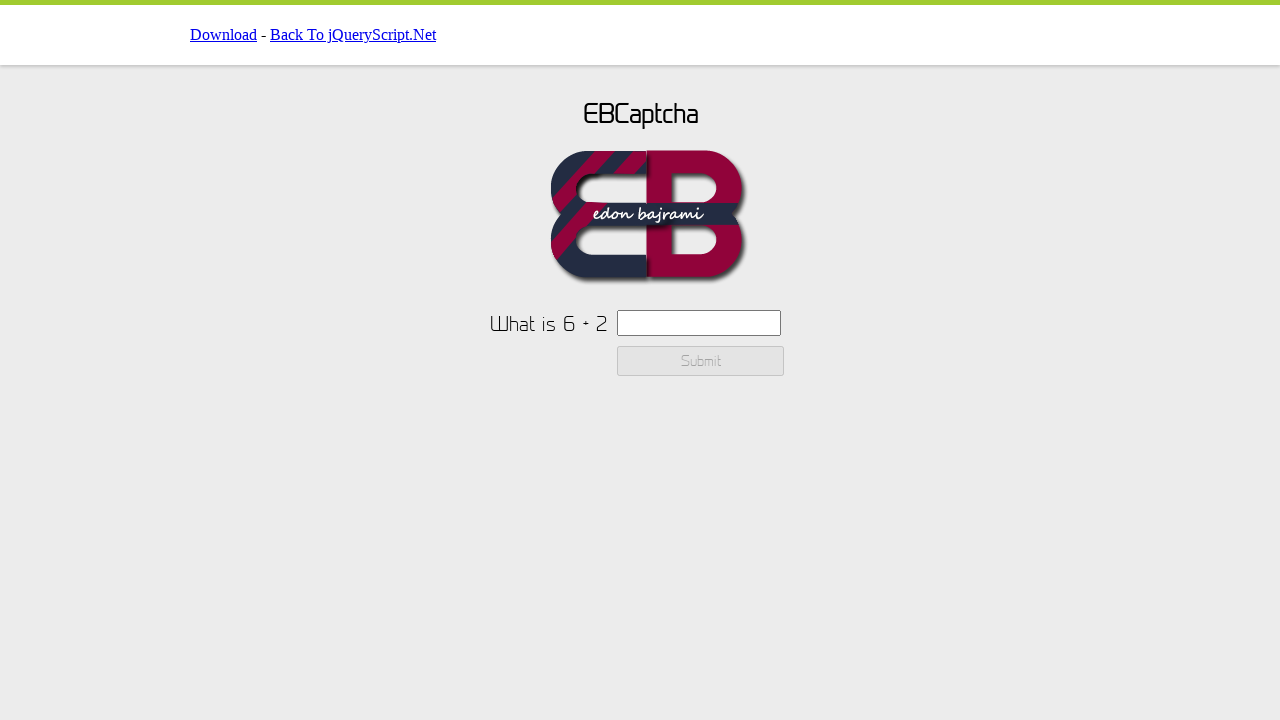

Parsed numbers from CAPTCHA: 6 and 2
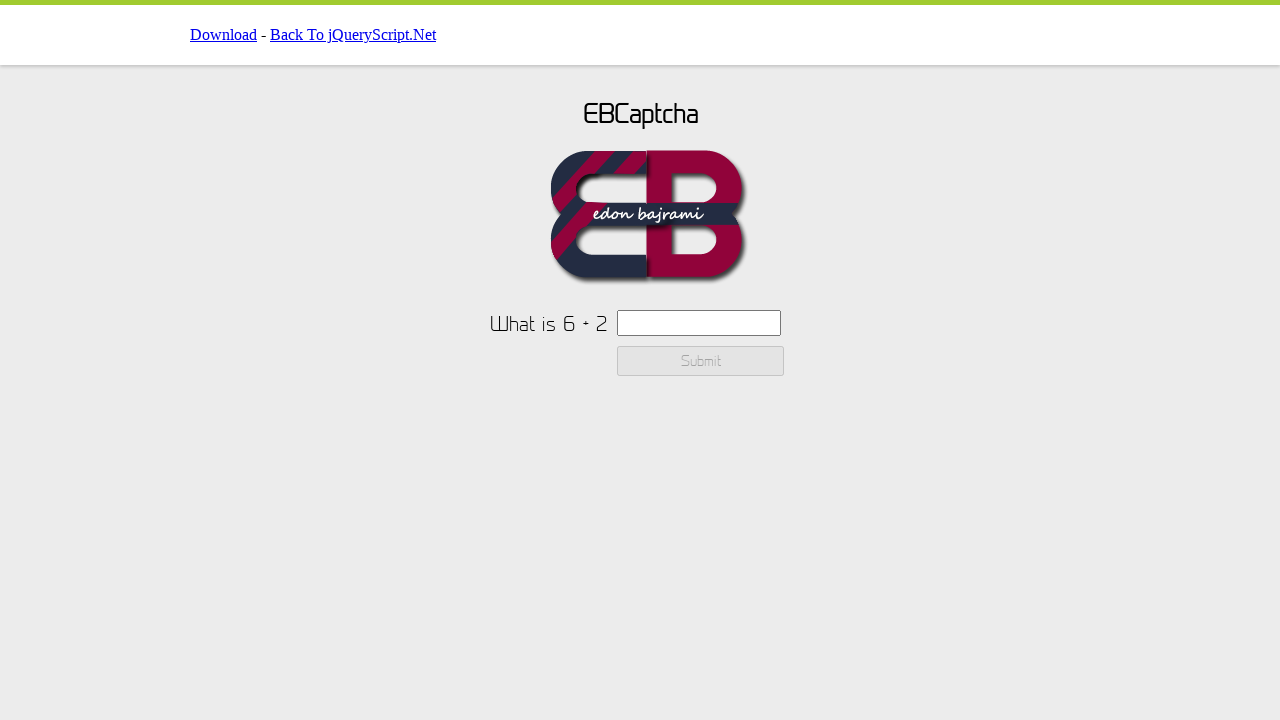

Calculated CAPTCHA result: 6 + 2 = 8
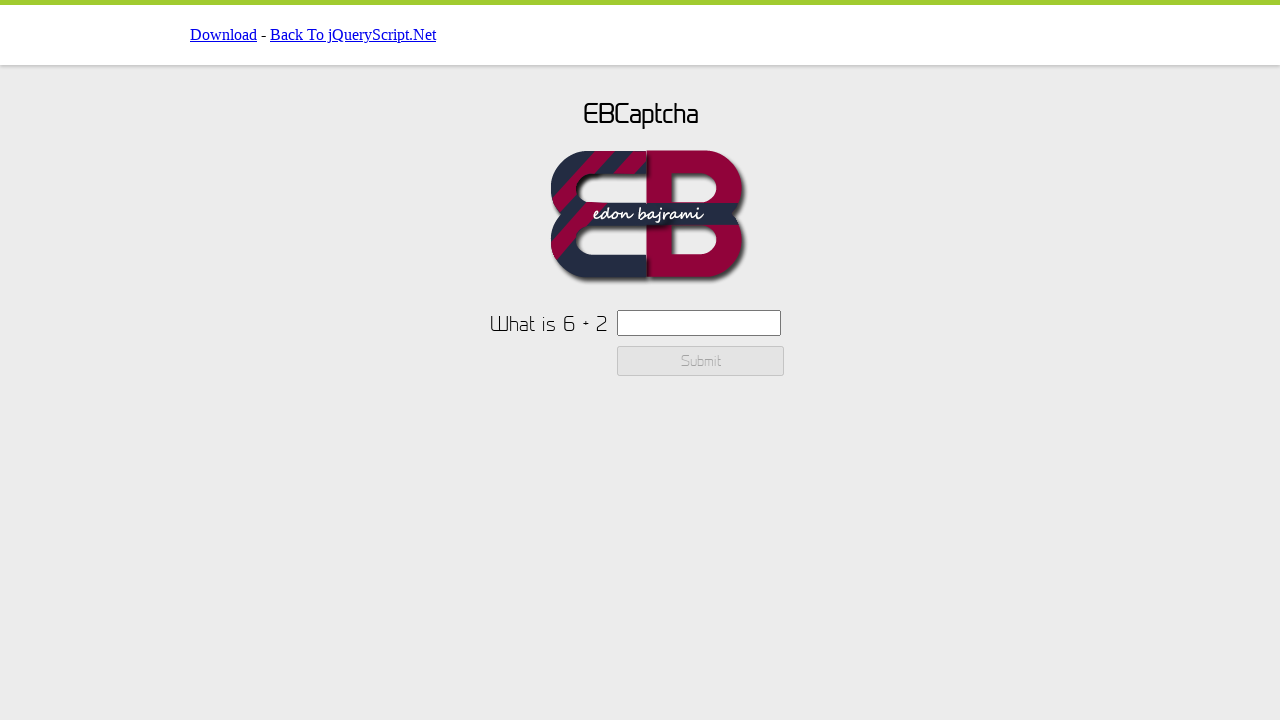

Entered CAPTCHA answer '8' in input field on #ebcaptchainput
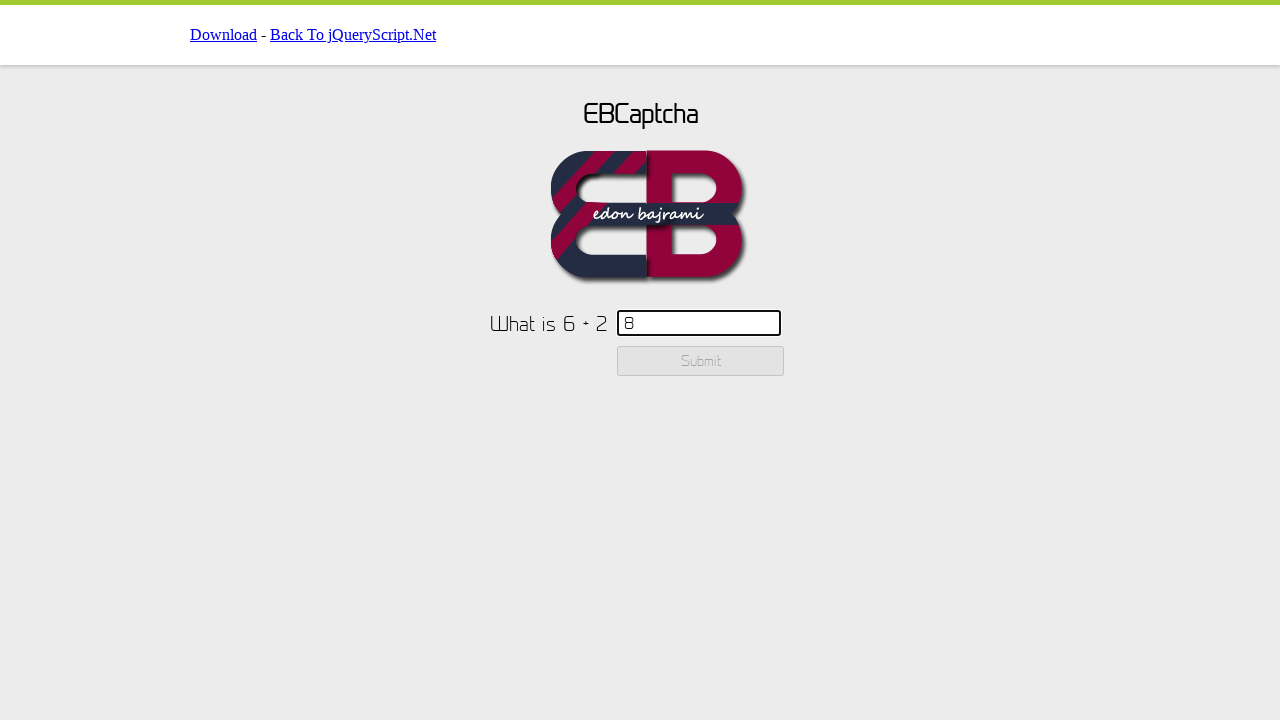

Submit button is available
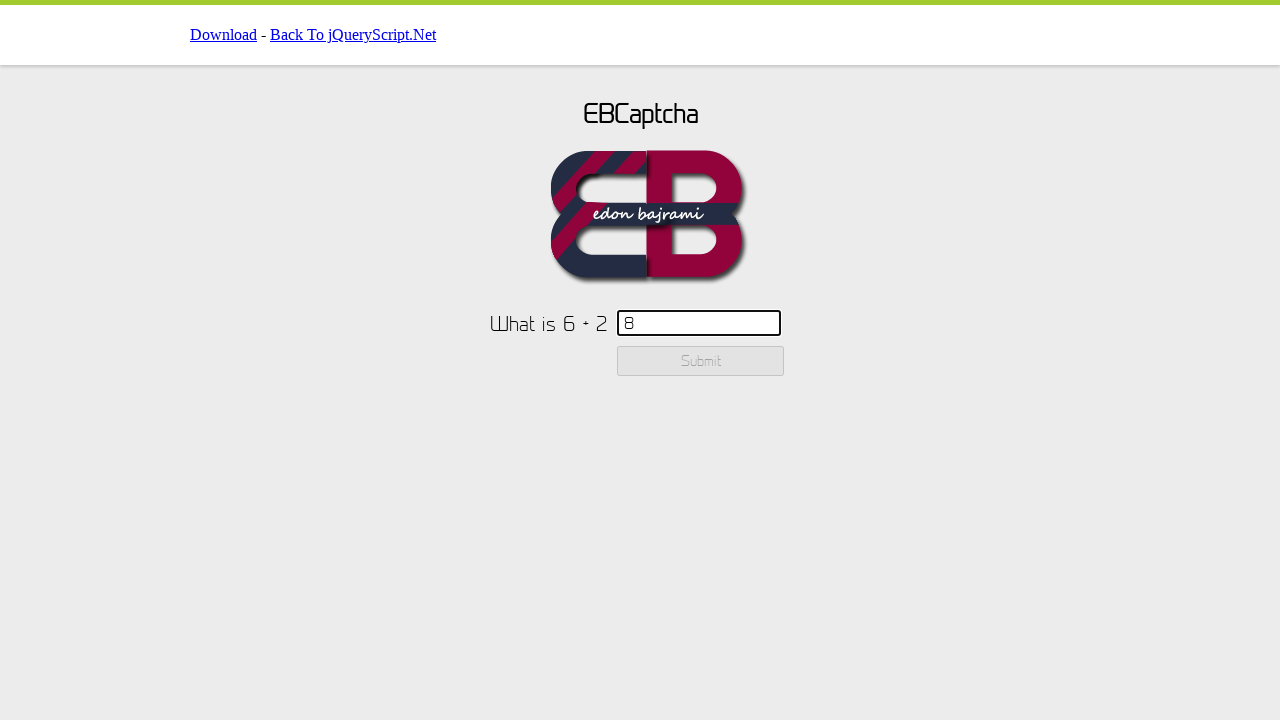

Page reloaded for next CAPTCHA iteration
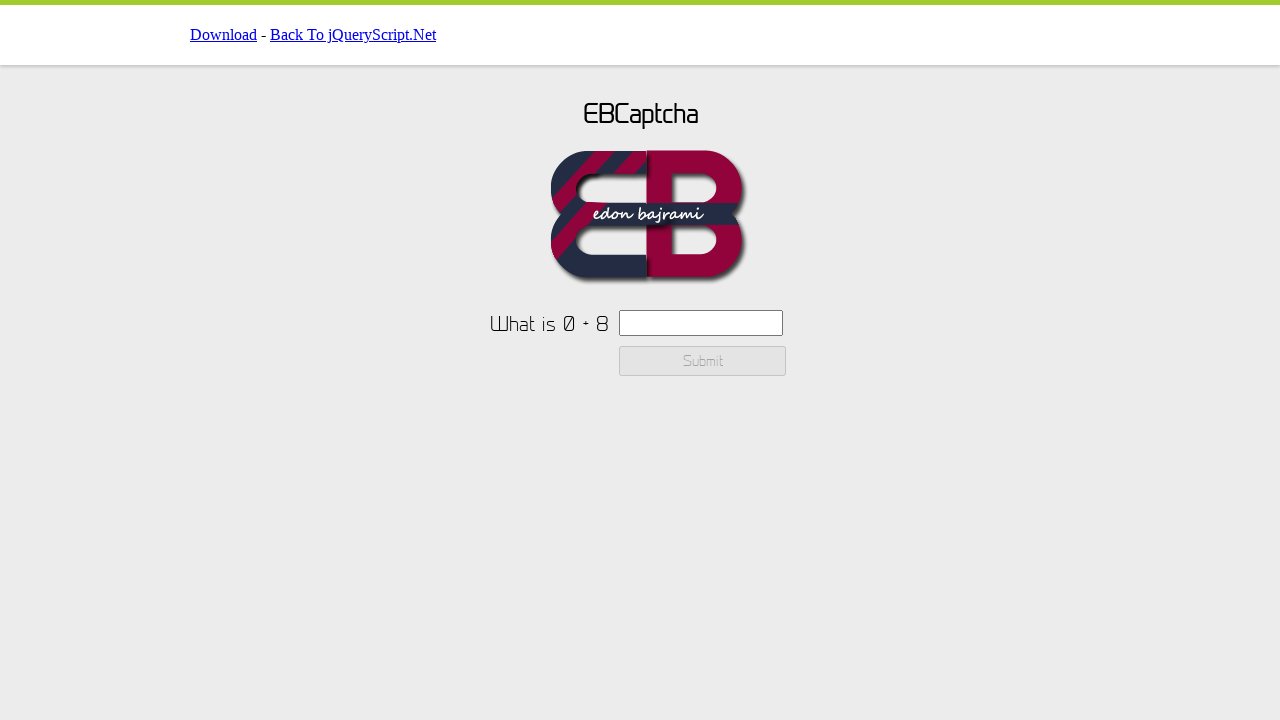

Page DOM content loaded after reload
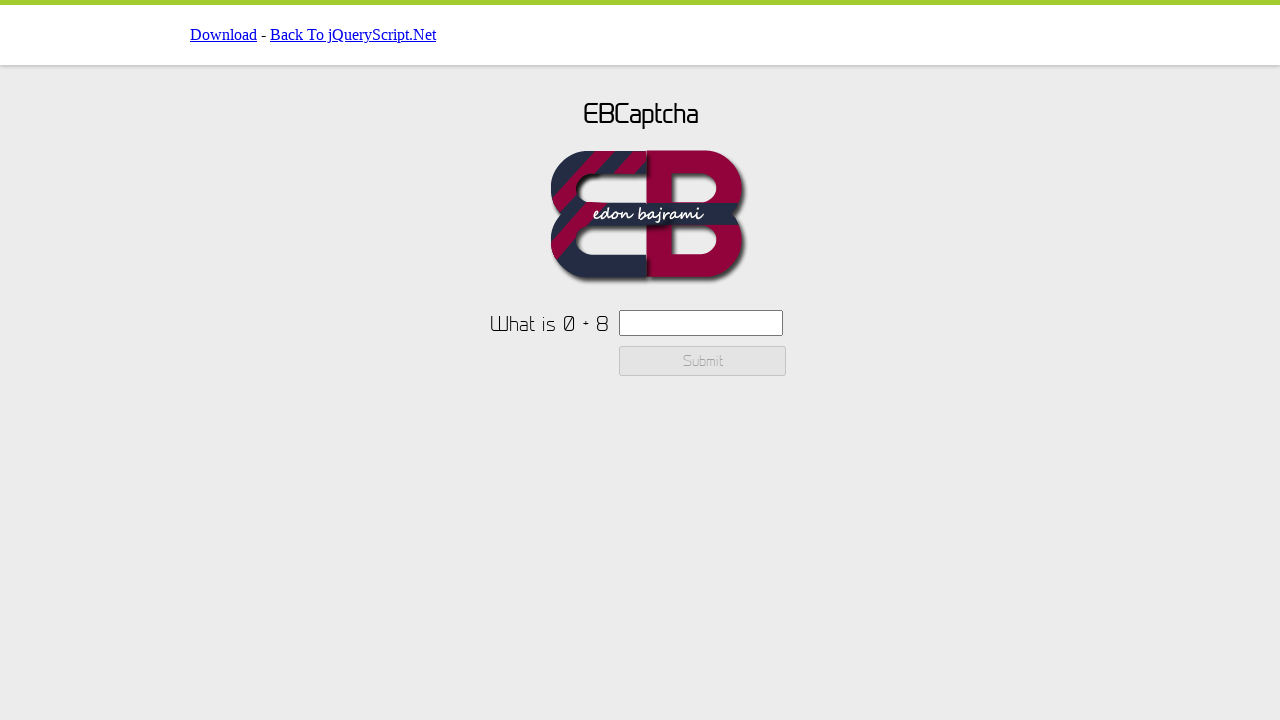

CAPTCHA text element loaded
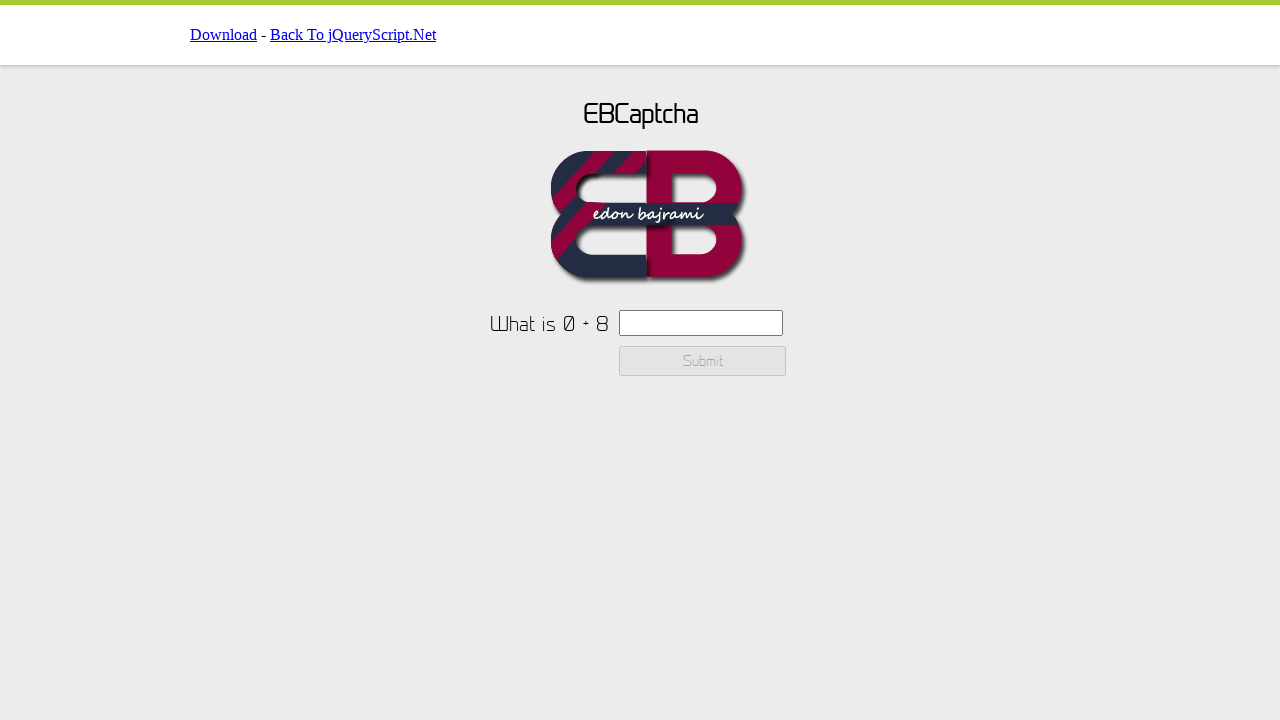

Retrieved CAPTCHA text: 'What is 0 + 8'
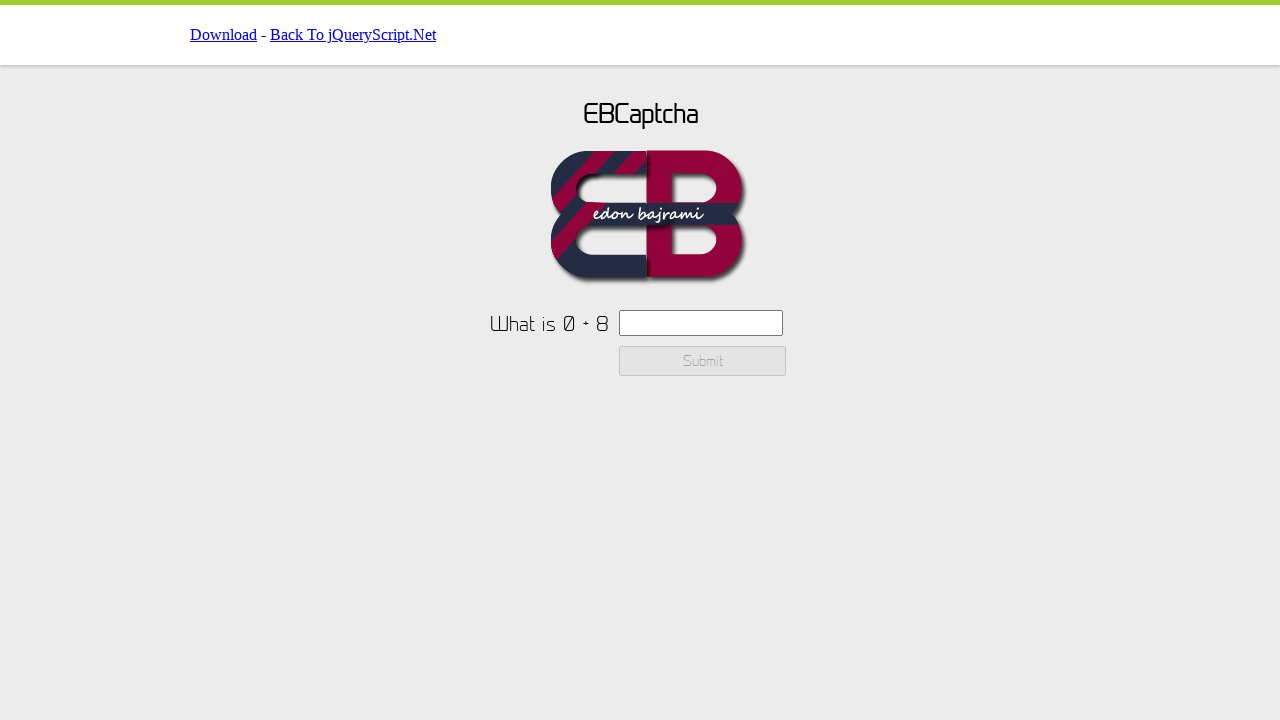

Parsed numbers from CAPTCHA: 0 and 8
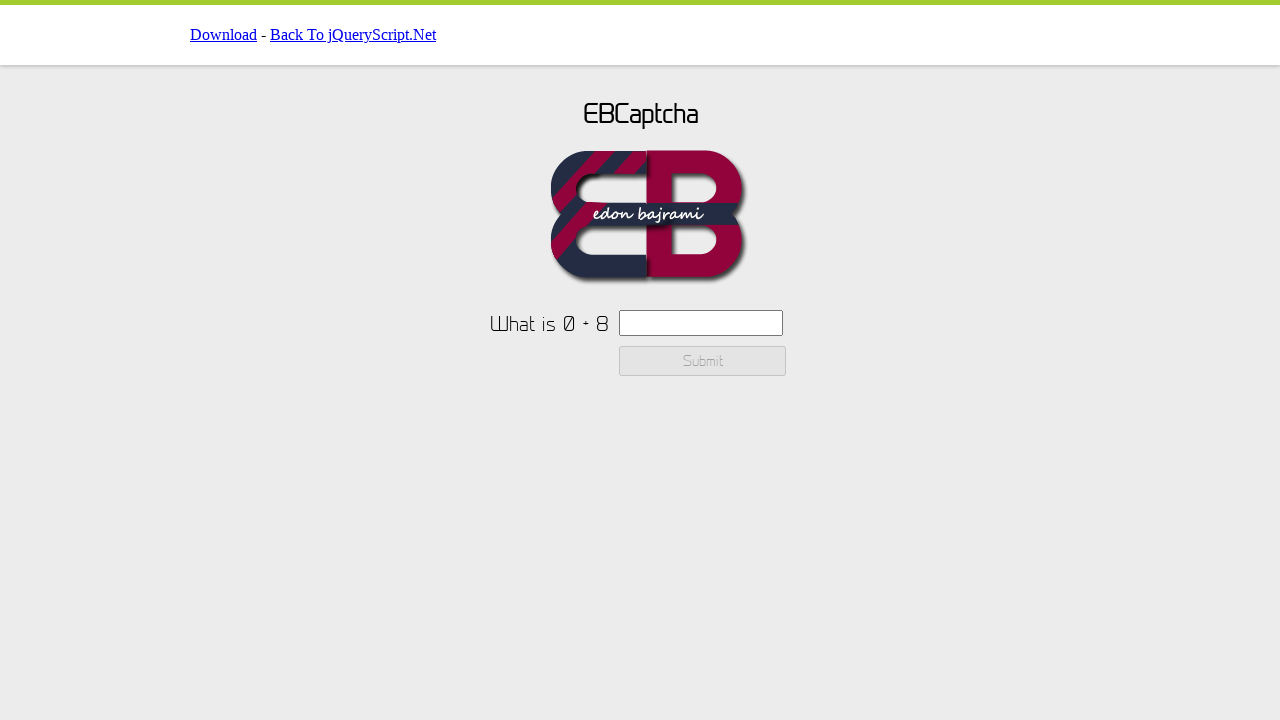

Calculated CAPTCHA result: 0 + 8 = 8
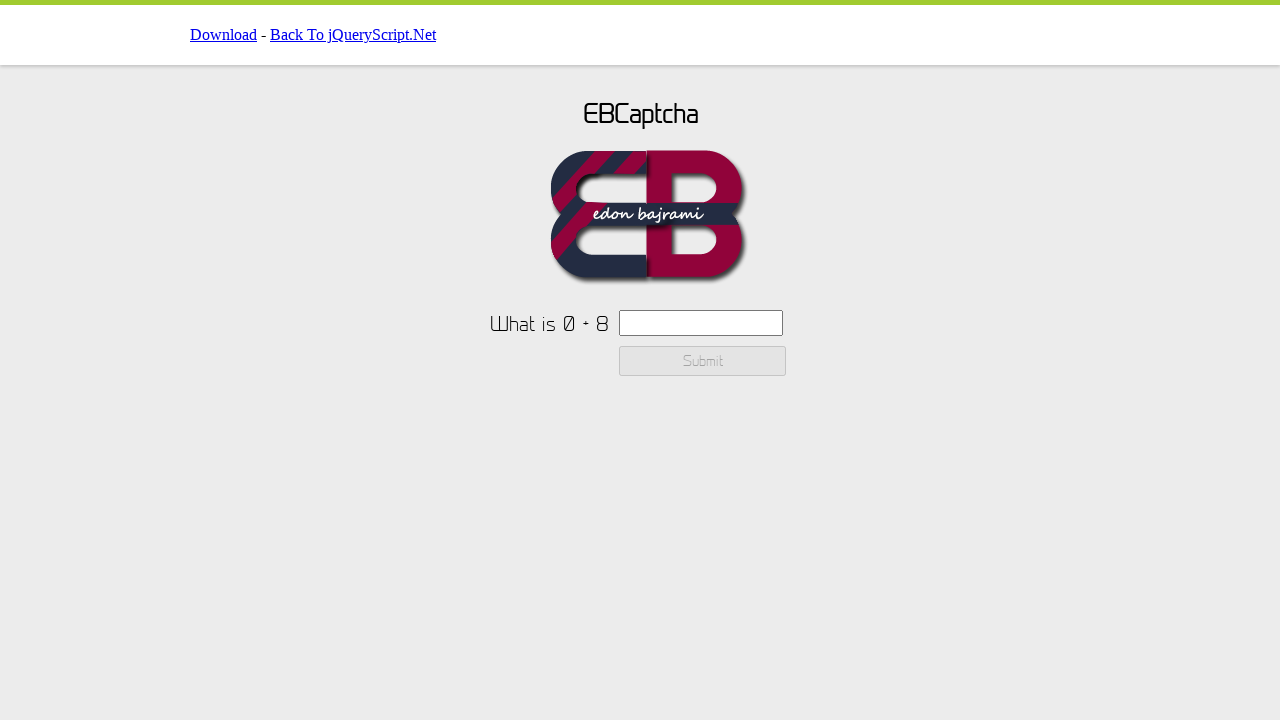

Entered CAPTCHA answer '8' in input field on #ebcaptchainput
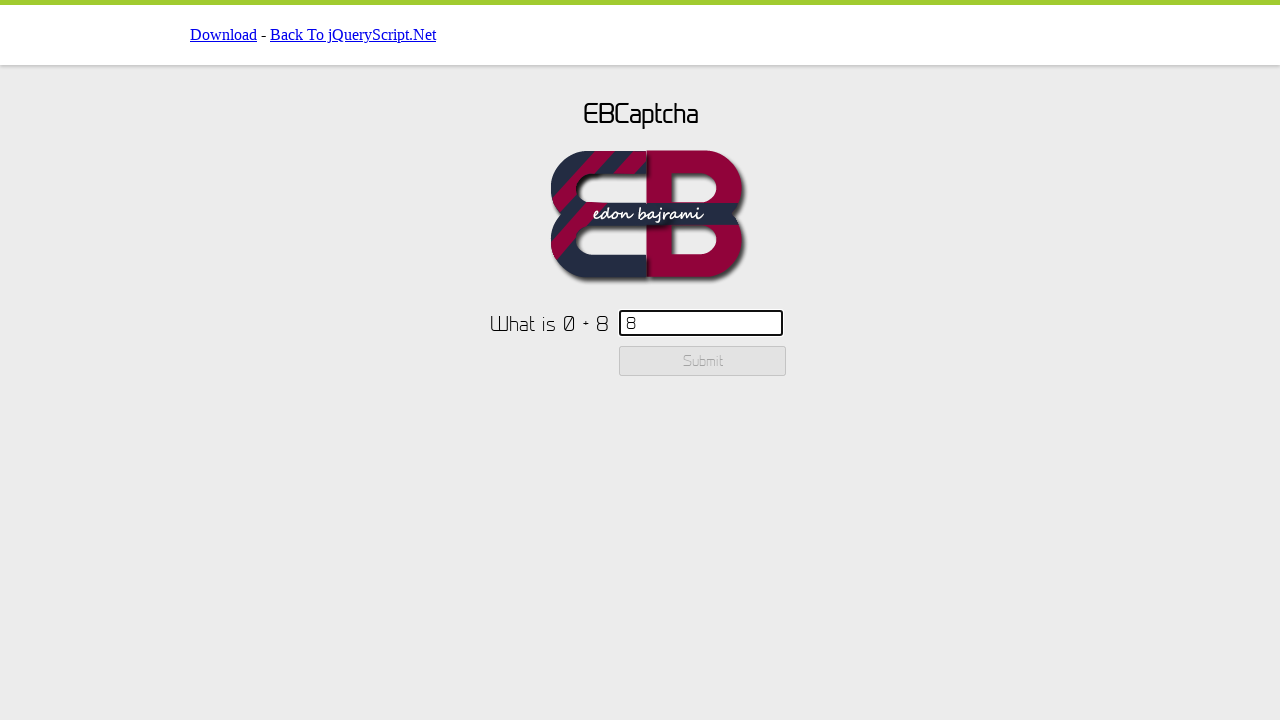

Submit button is available
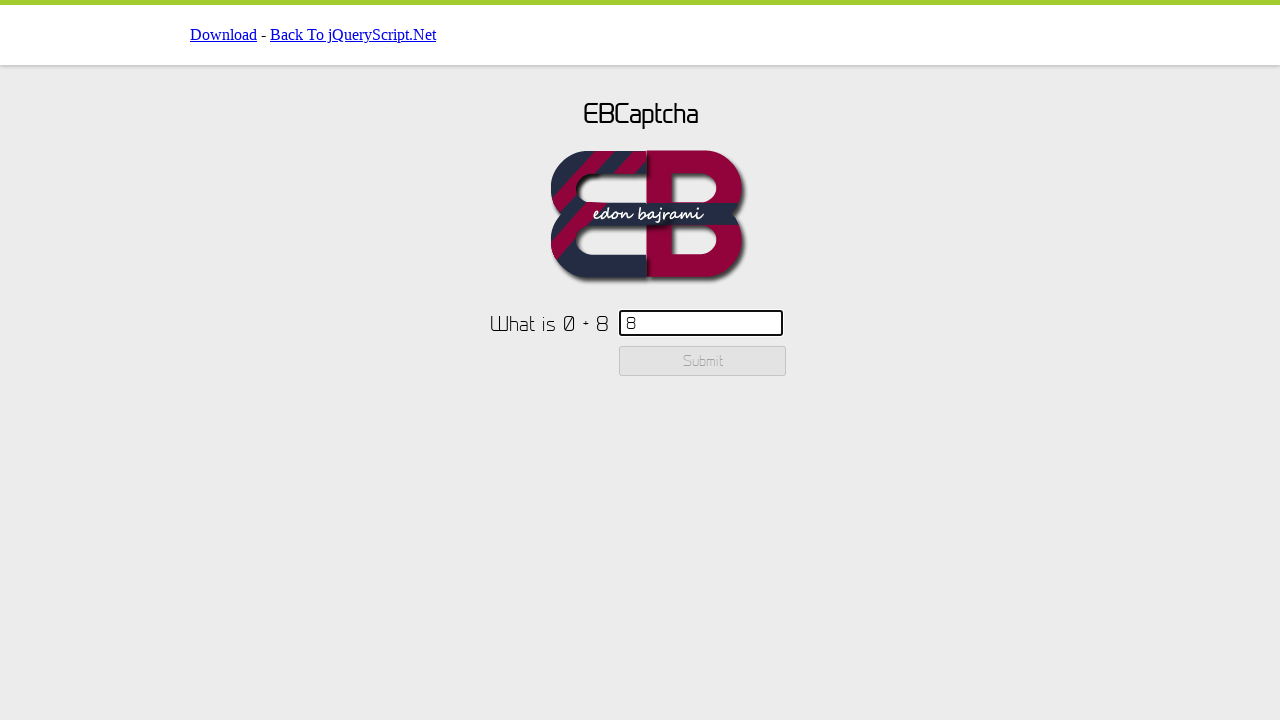

Page reloaded for next CAPTCHA iteration
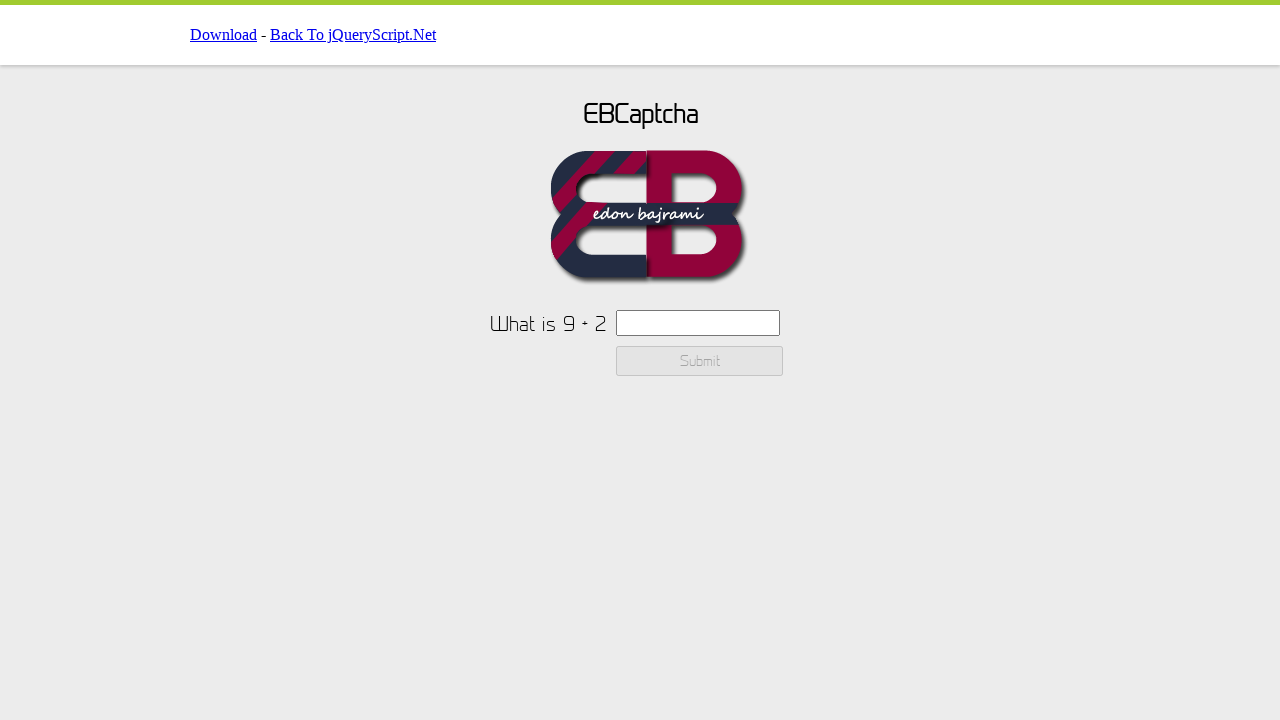

Page DOM content loaded after reload
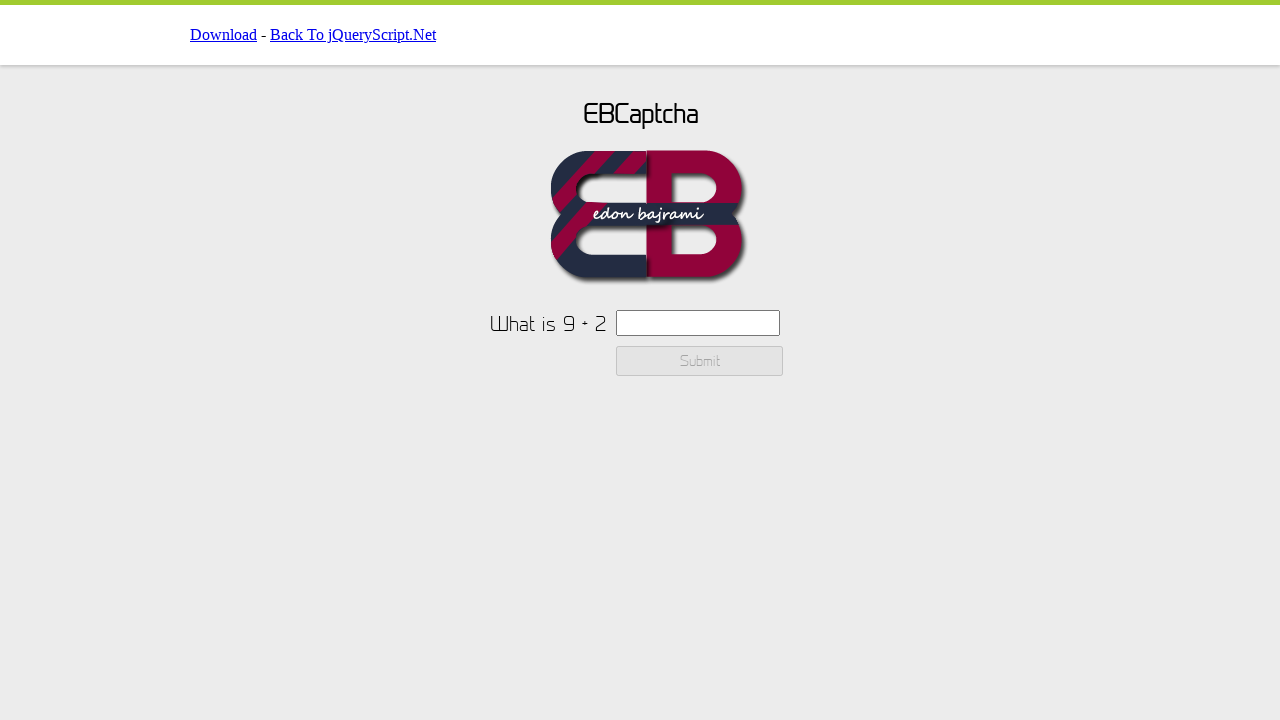

CAPTCHA text element loaded
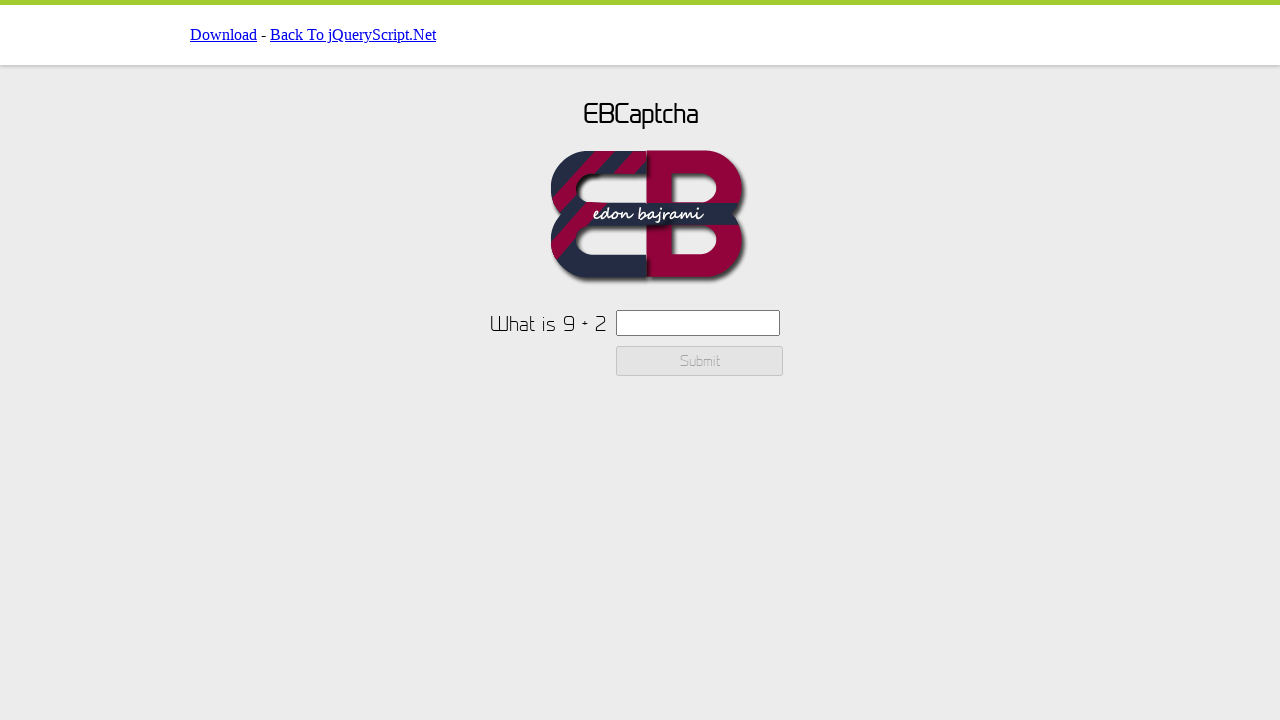

Retrieved CAPTCHA text: 'What is 9 + 2'
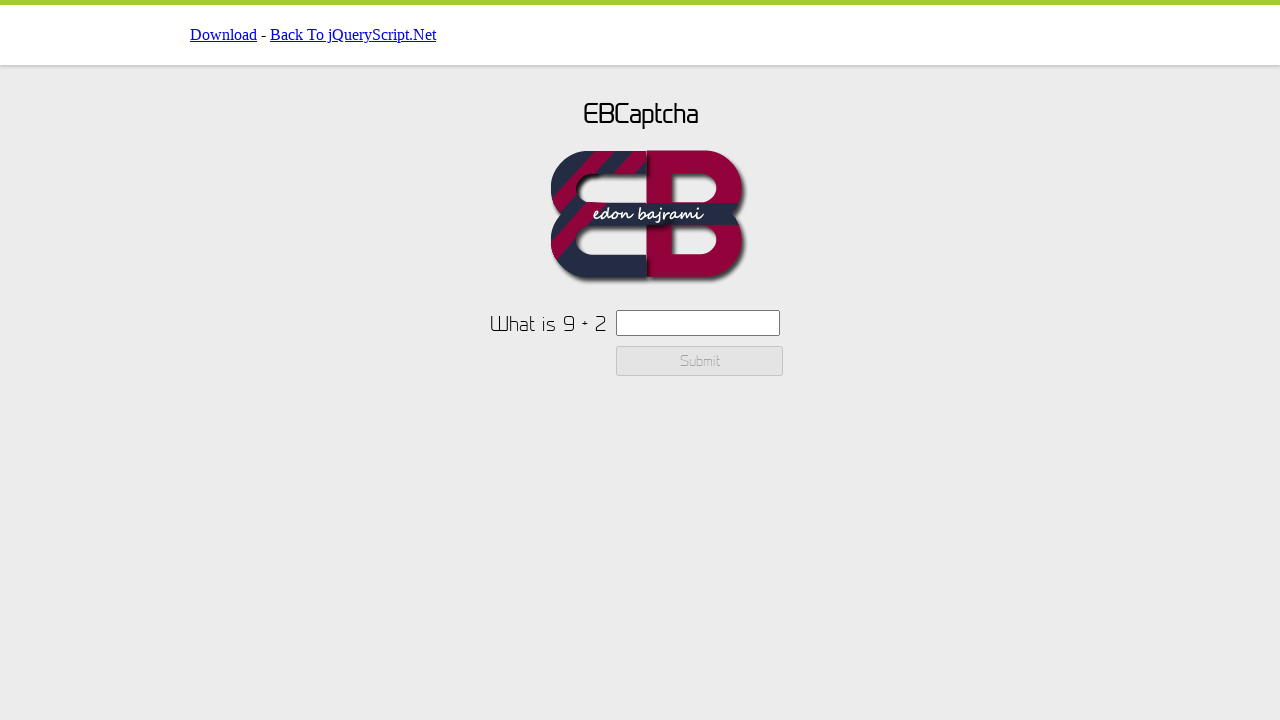

Parsed numbers from CAPTCHA: 9 and 2
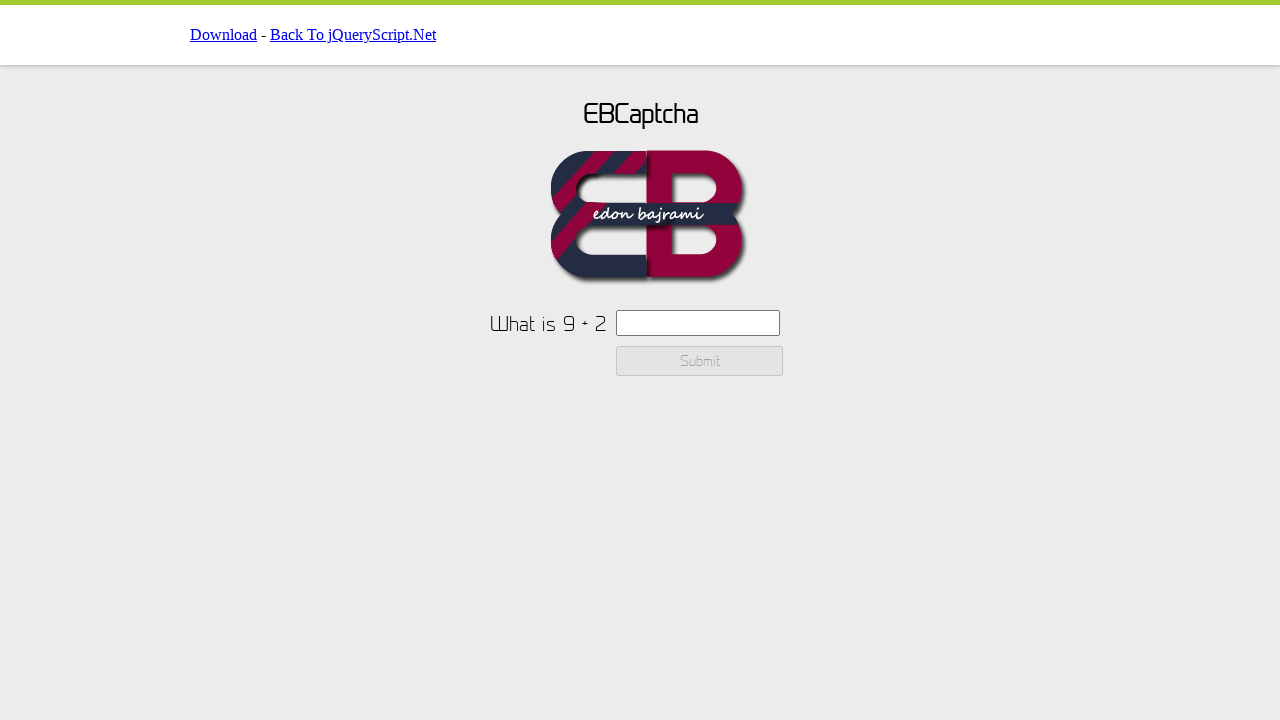

Calculated CAPTCHA result: 9 + 2 = 11
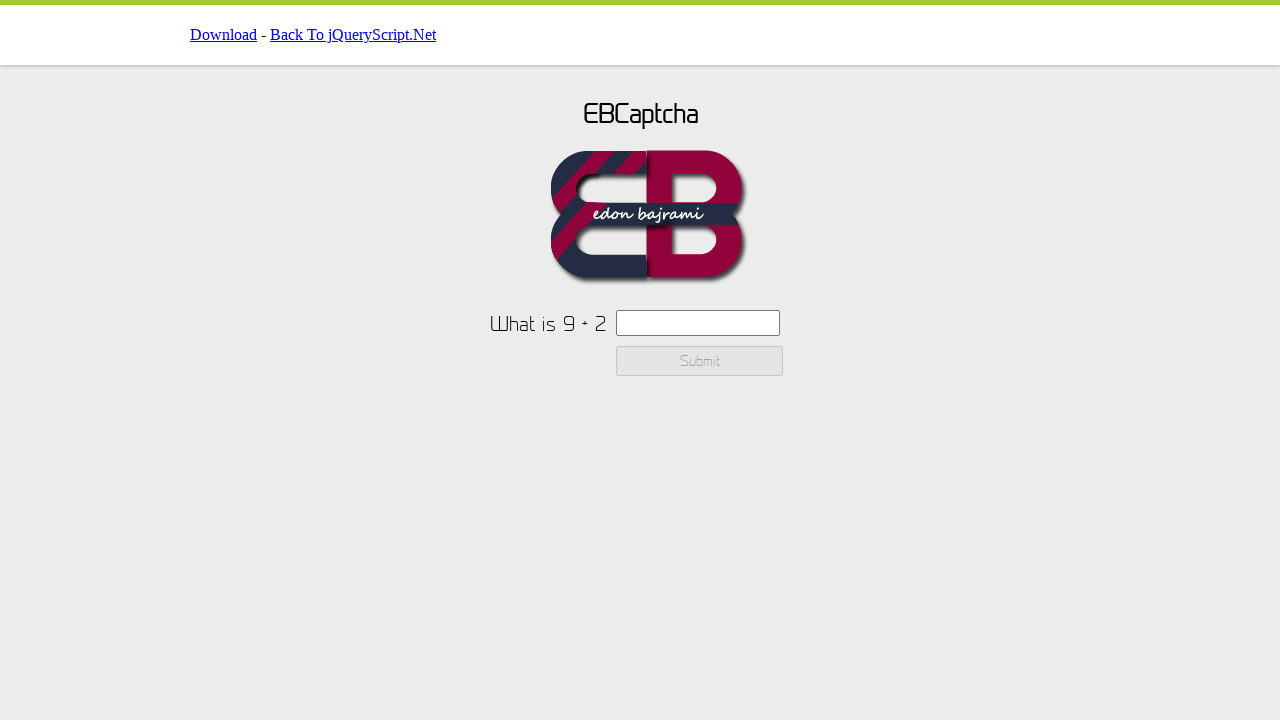

Entered CAPTCHA answer '11' in input field on #ebcaptchainput
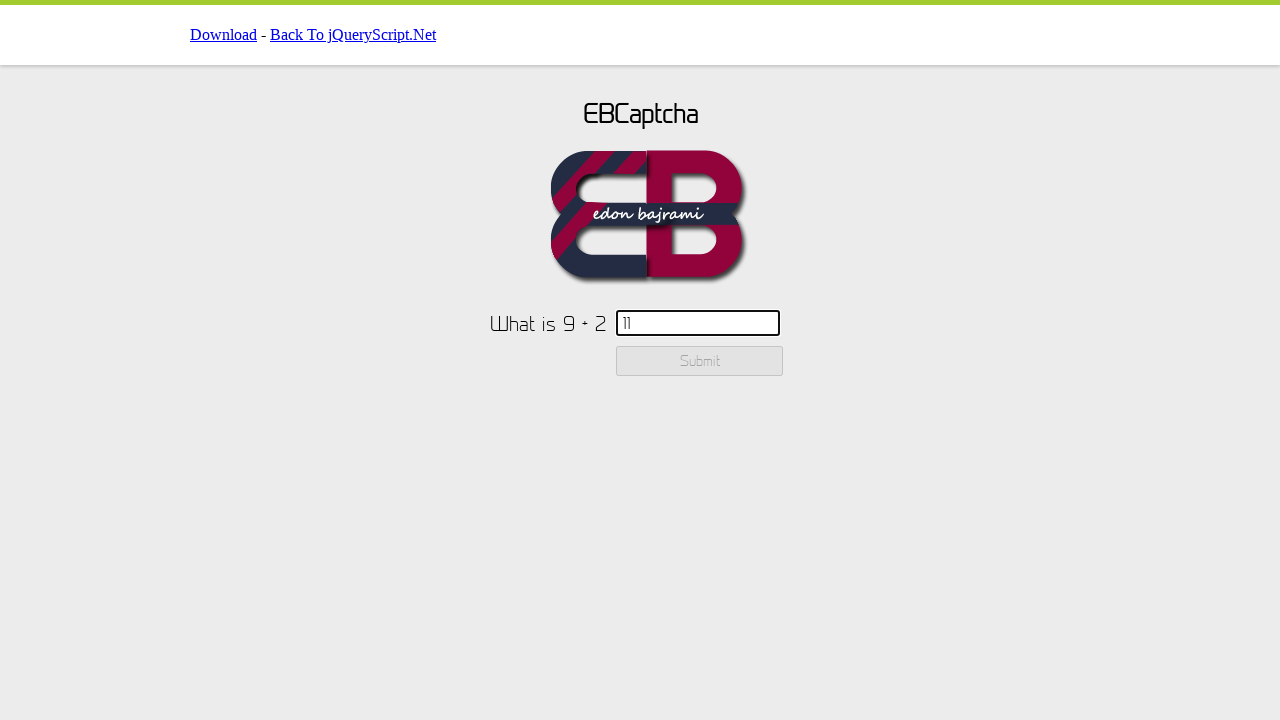

Submit button is available
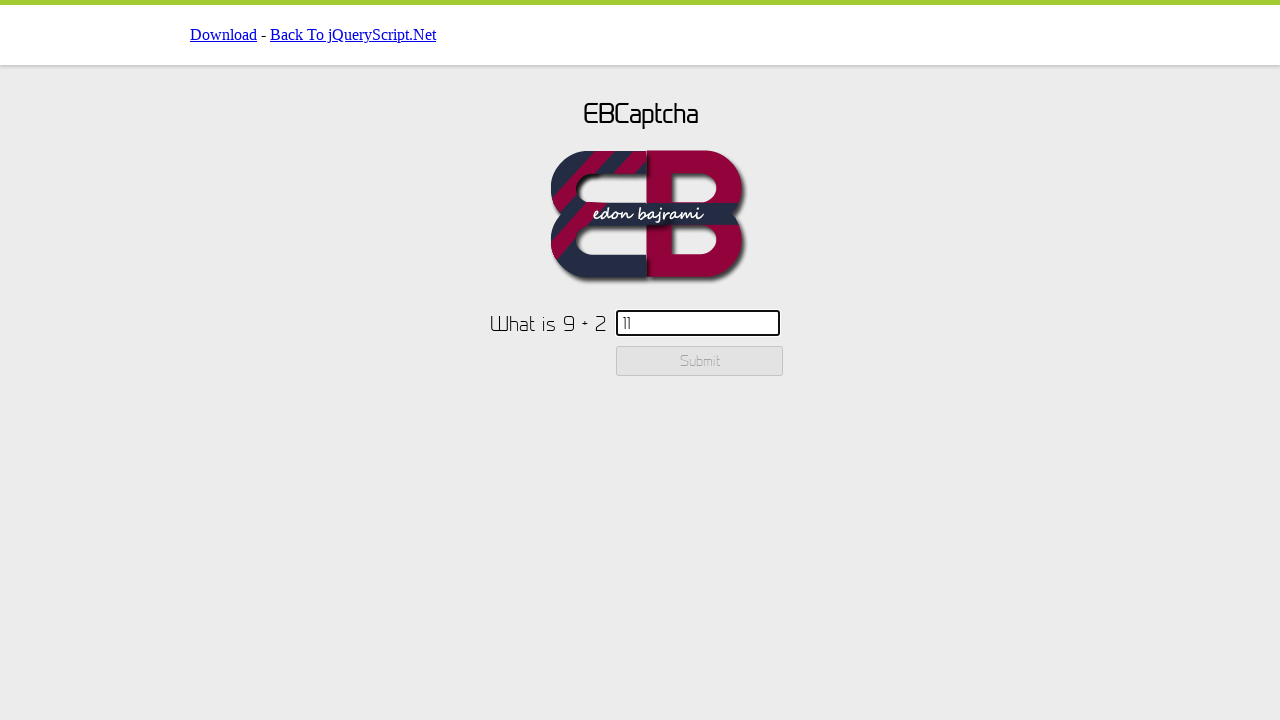

Page reloaded for next CAPTCHA iteration
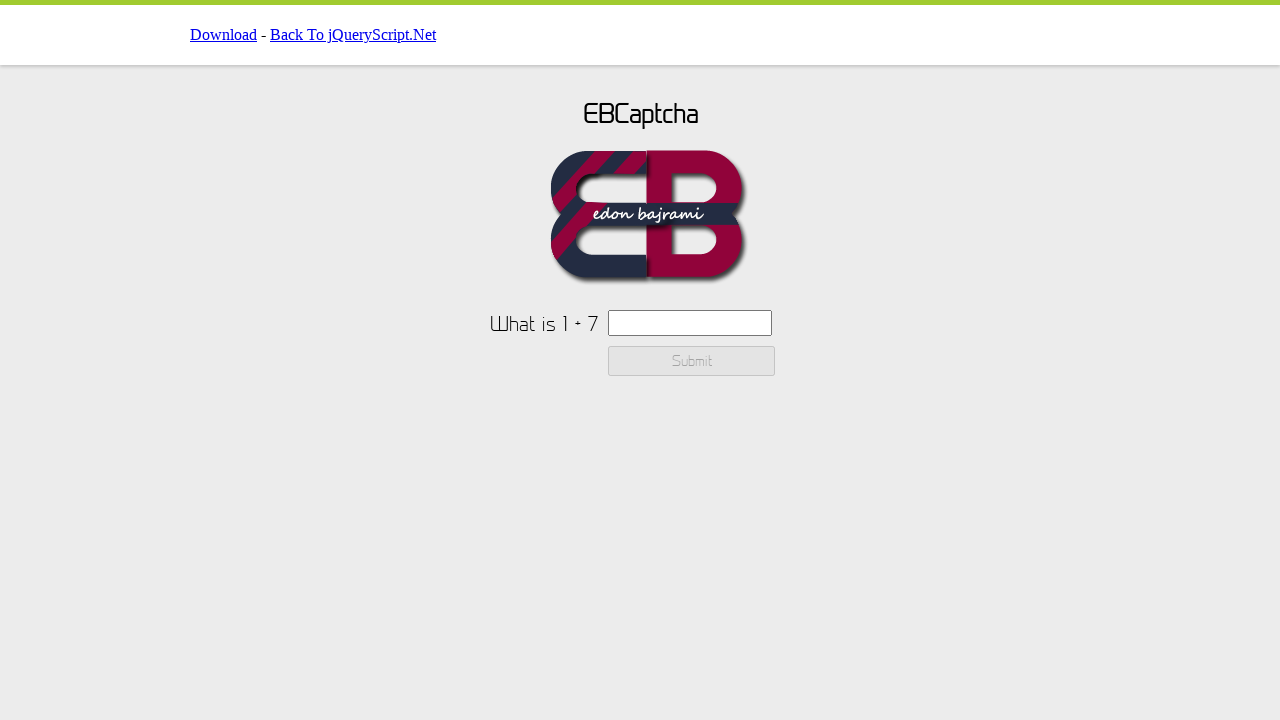

Page DOM content loaded after reload
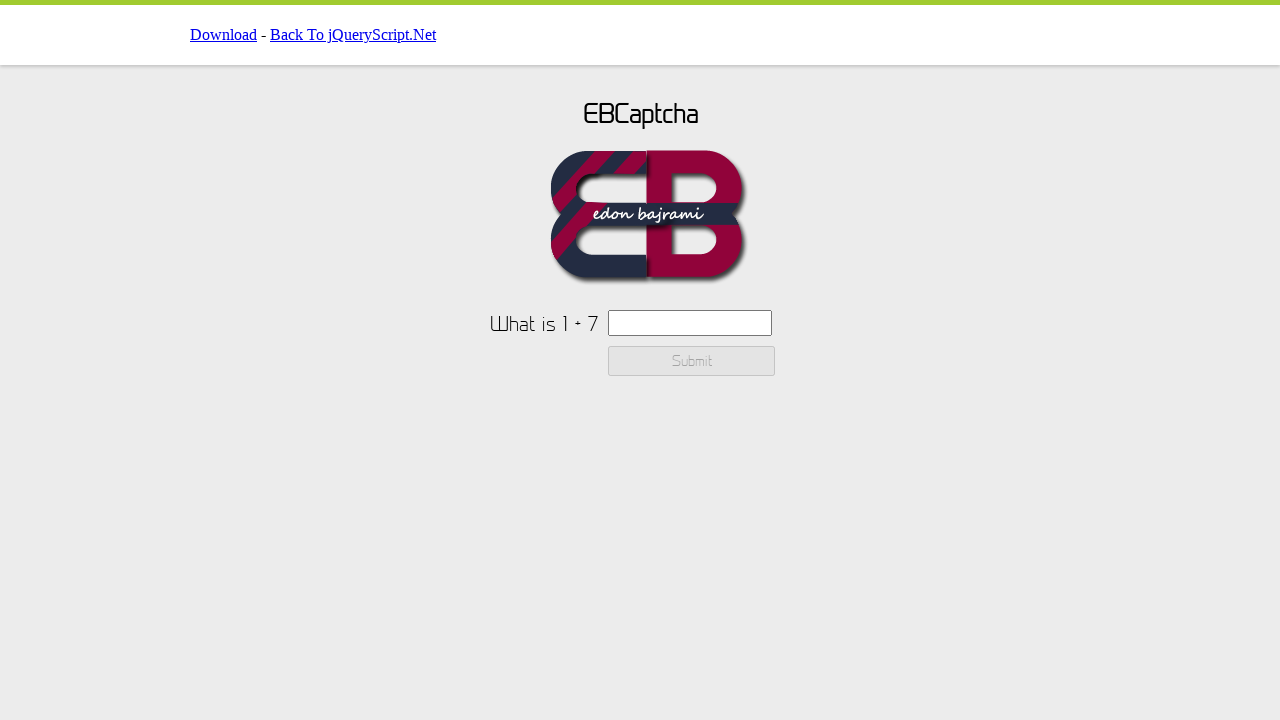

CAPTCHA text element loaded
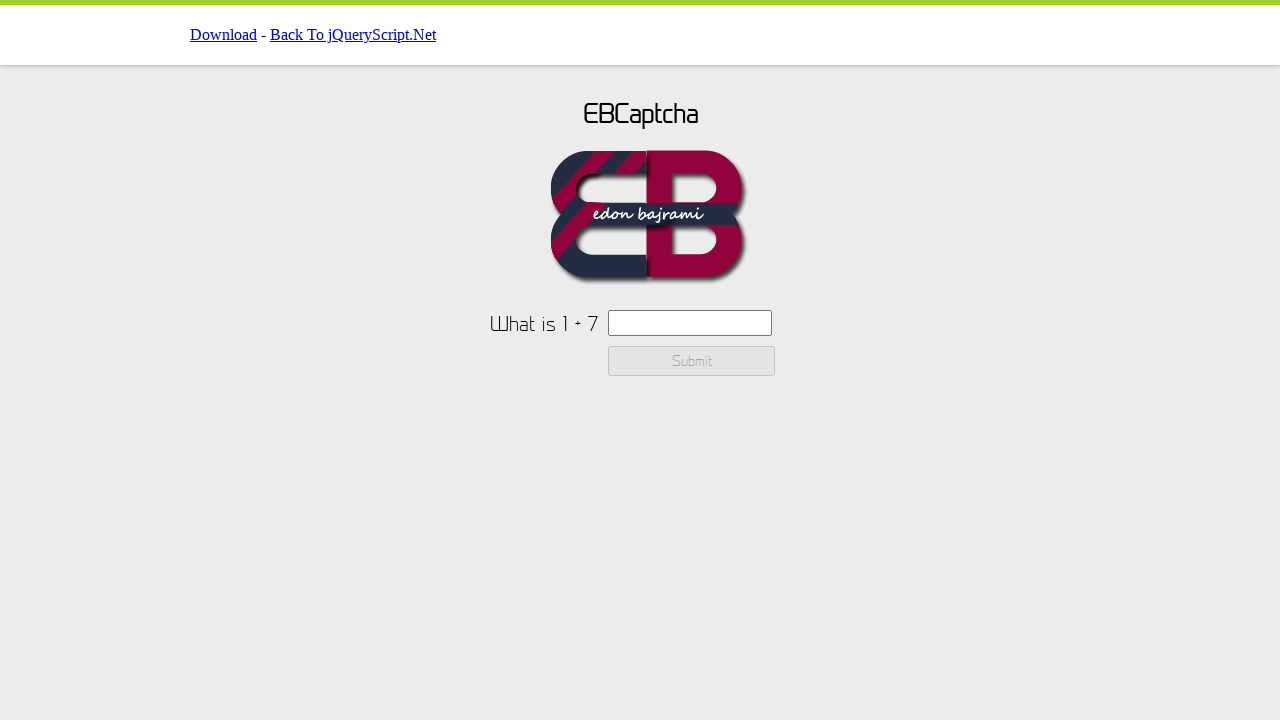

Retrieved CAPTCHA text: 'What is 1 + 7'
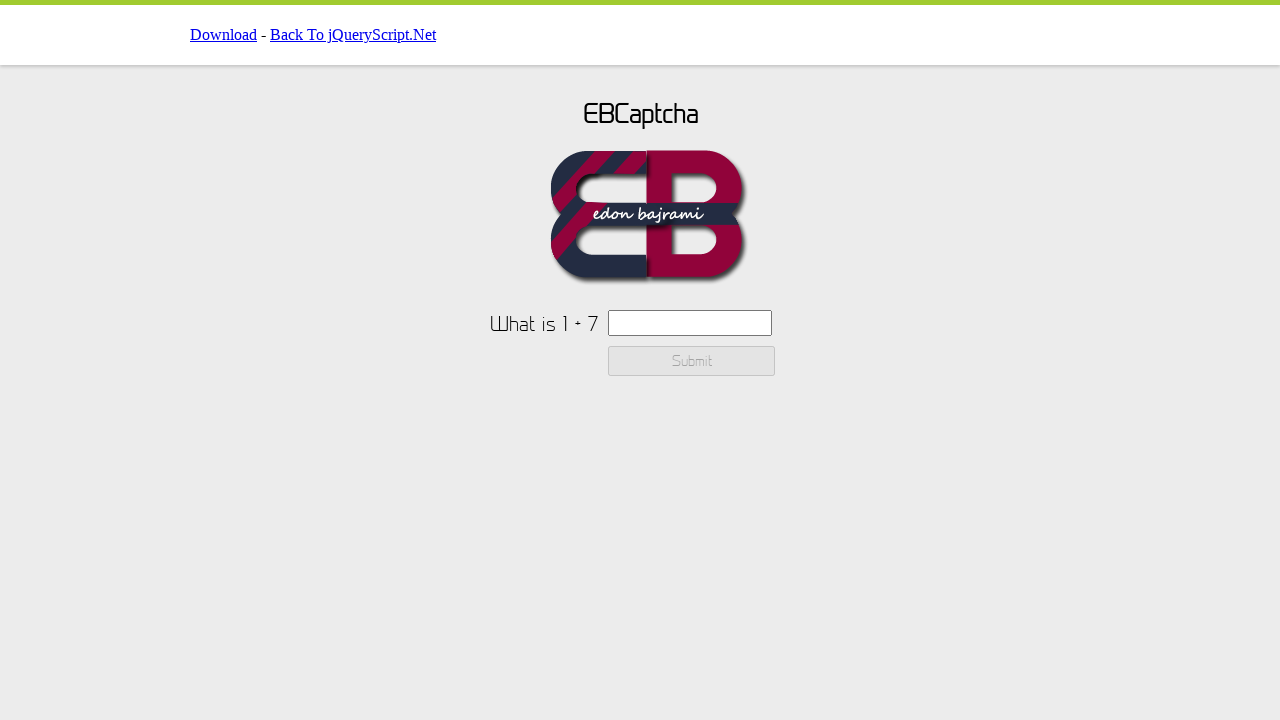

Parsed numbers from CAPTCHA: 1 and 7
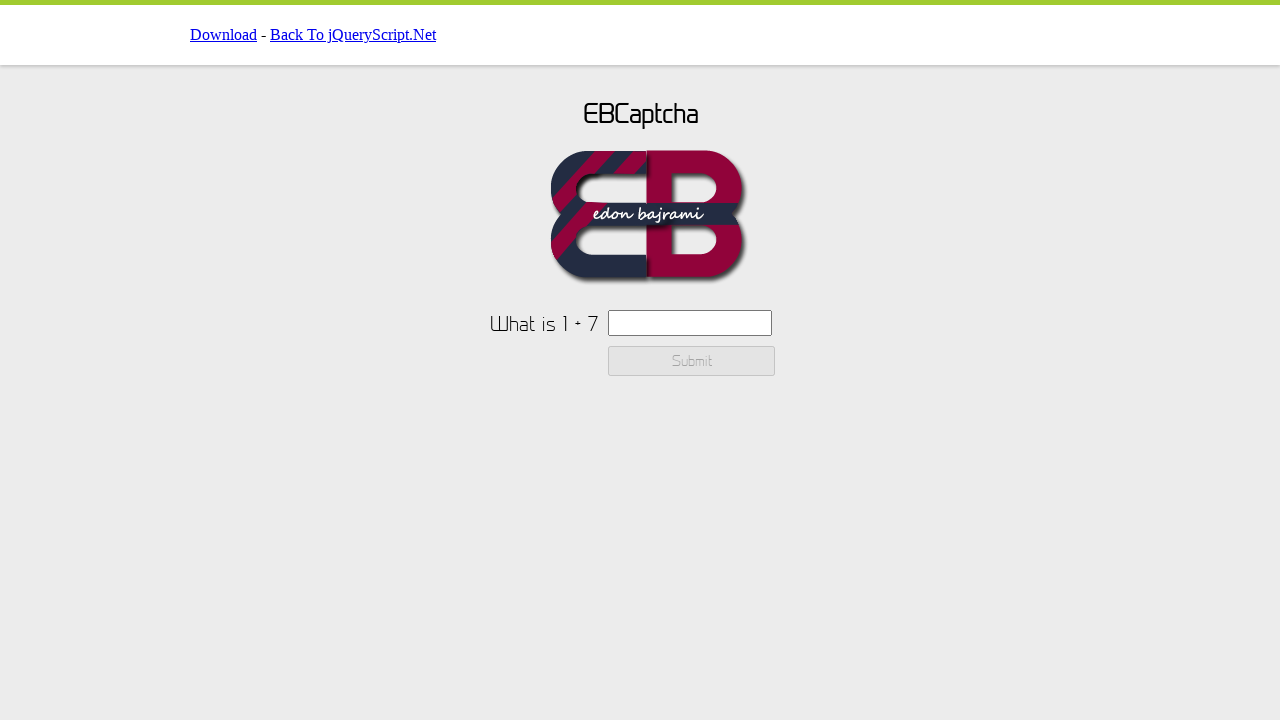

Calculated CAPTCHA result: 1 + 7 = 8
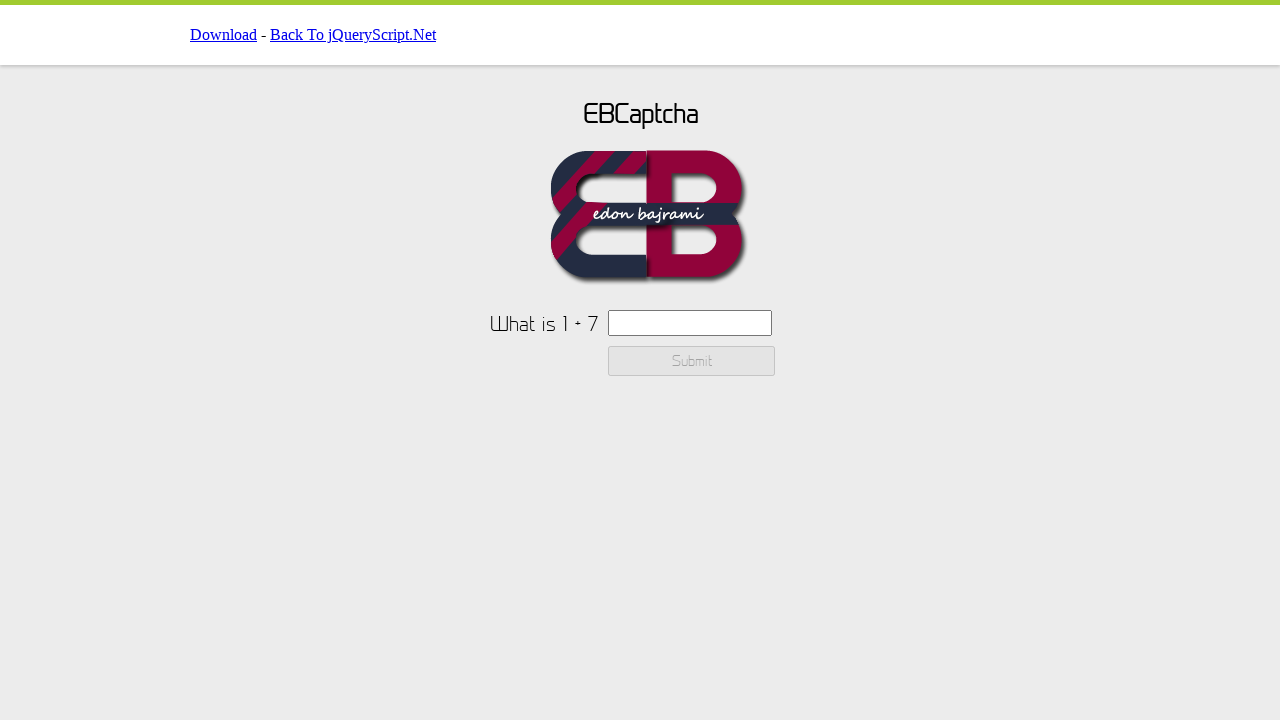

Entered CAPTCHA answer '8' in input field on #ebcaptchainput
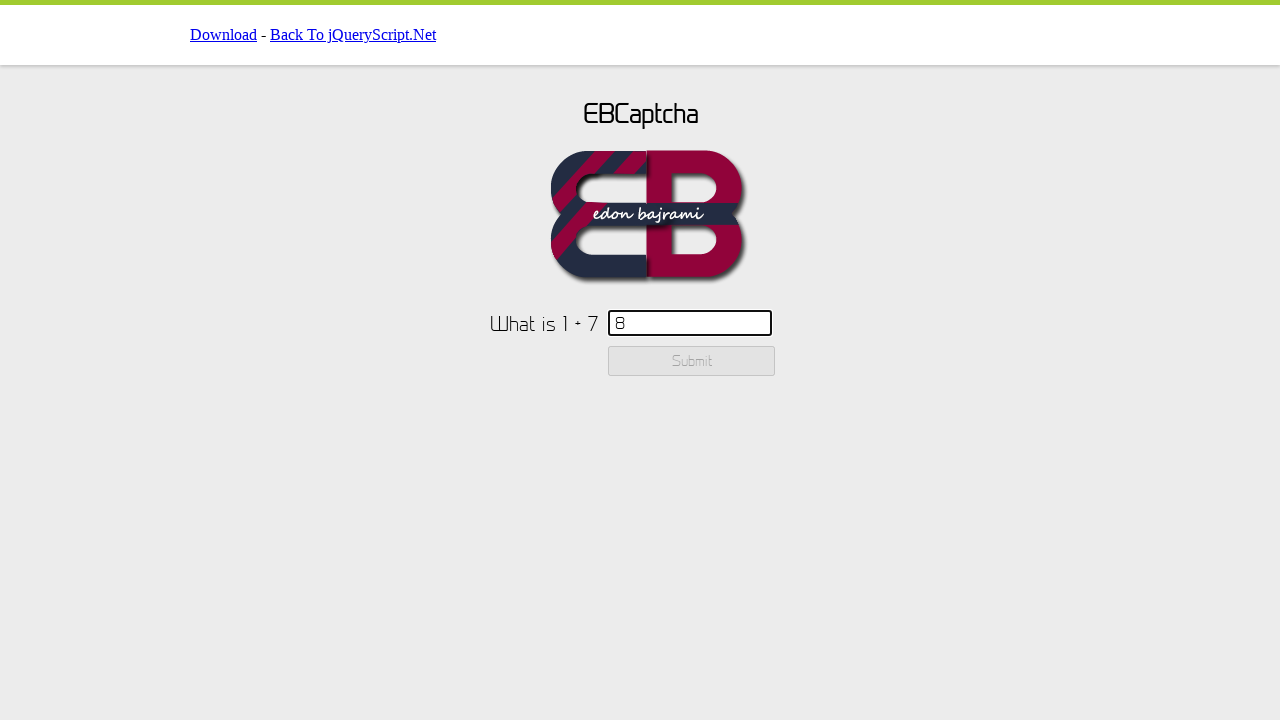

Submit button is available
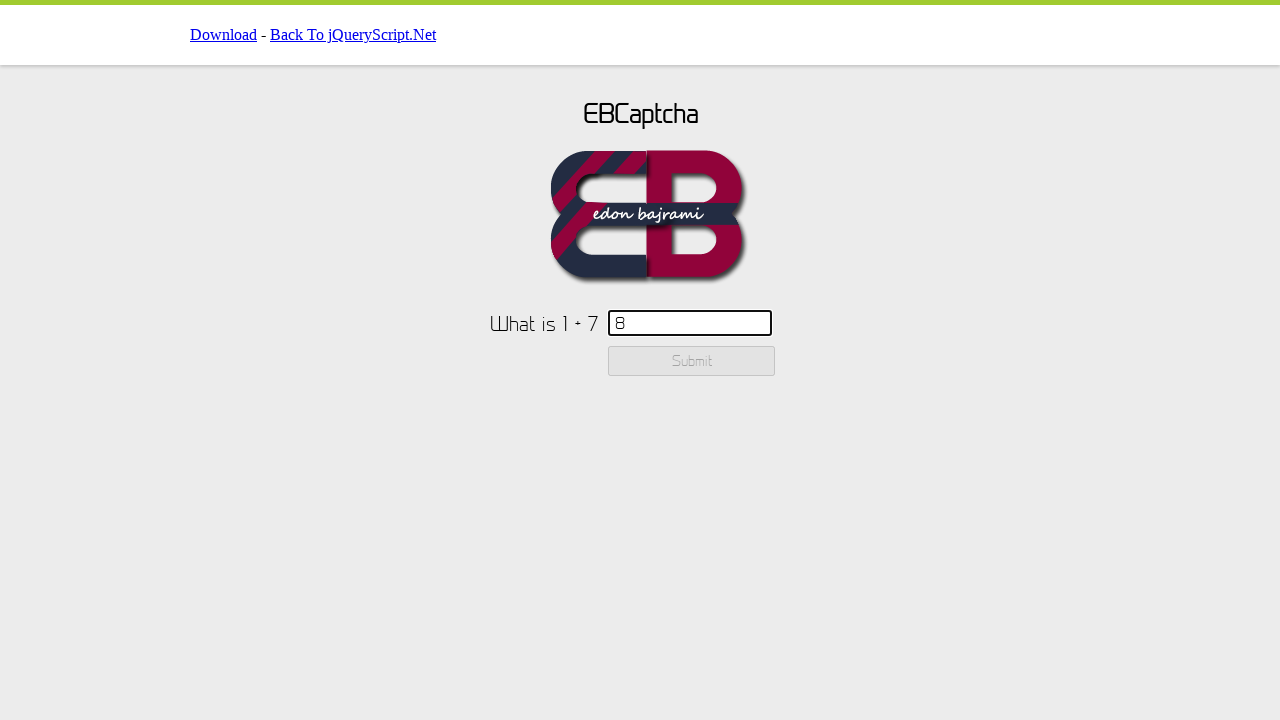

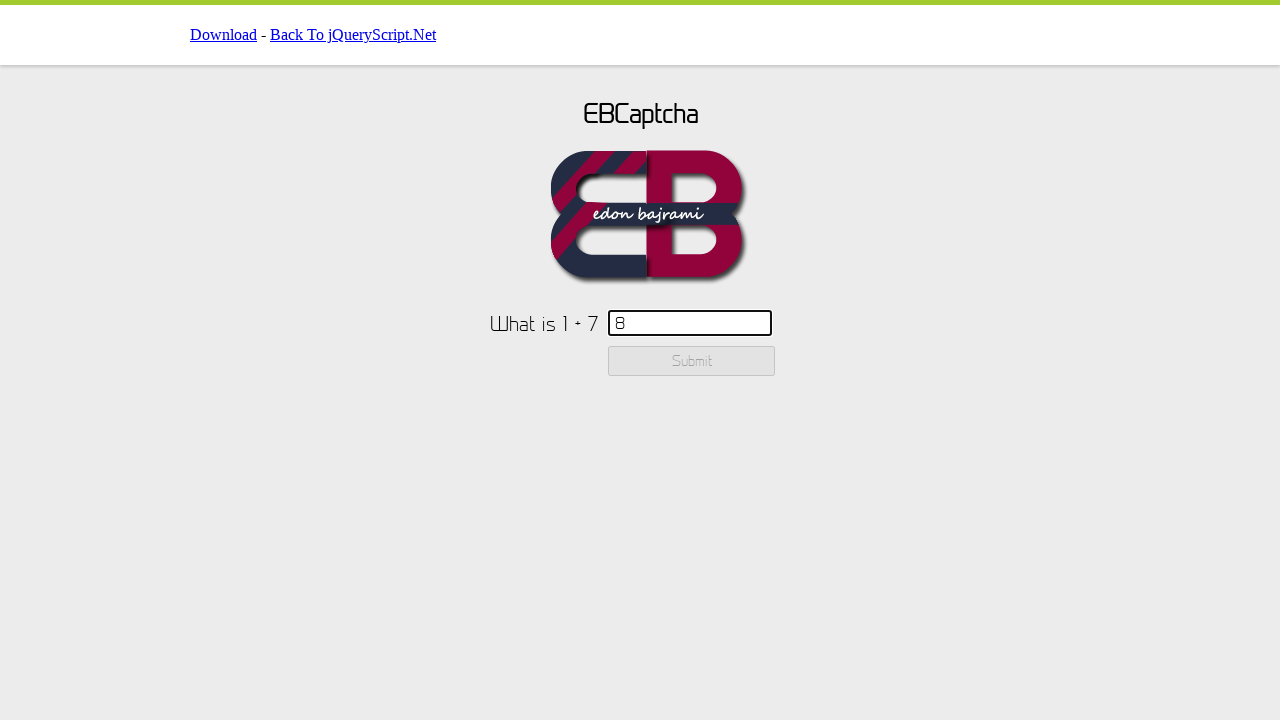